Tests un-marking items as complete by unchecking their toggle boxes

Starting URL: https://demo.playwright.dev/todomvc

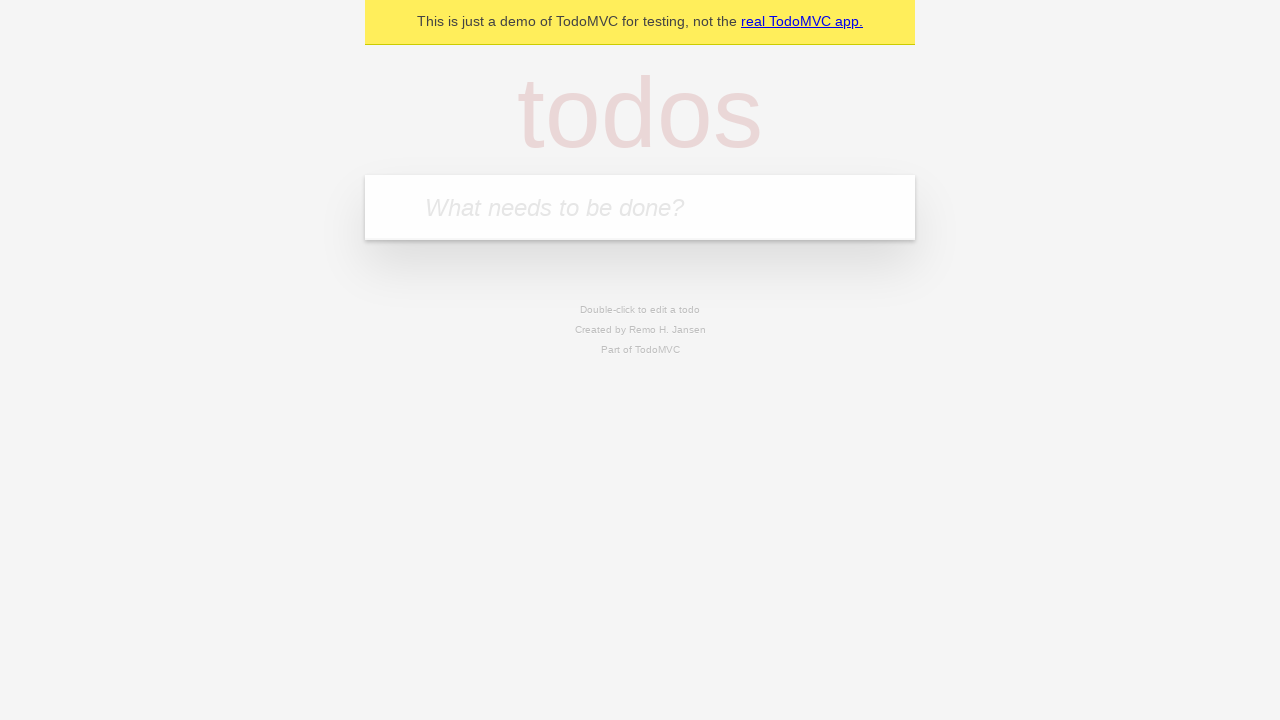

Filled new todo input with 'buy some cheese' on .new-todo
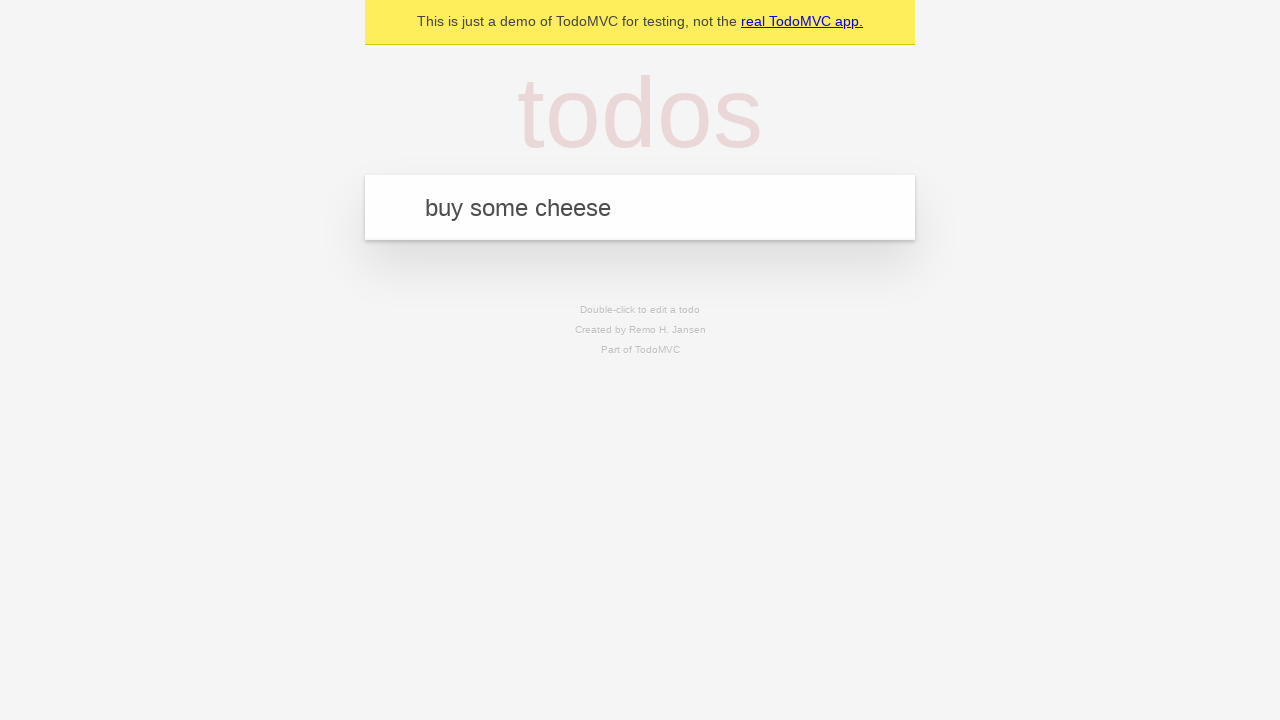

Pressed Enter to create first todo item on .new-todo
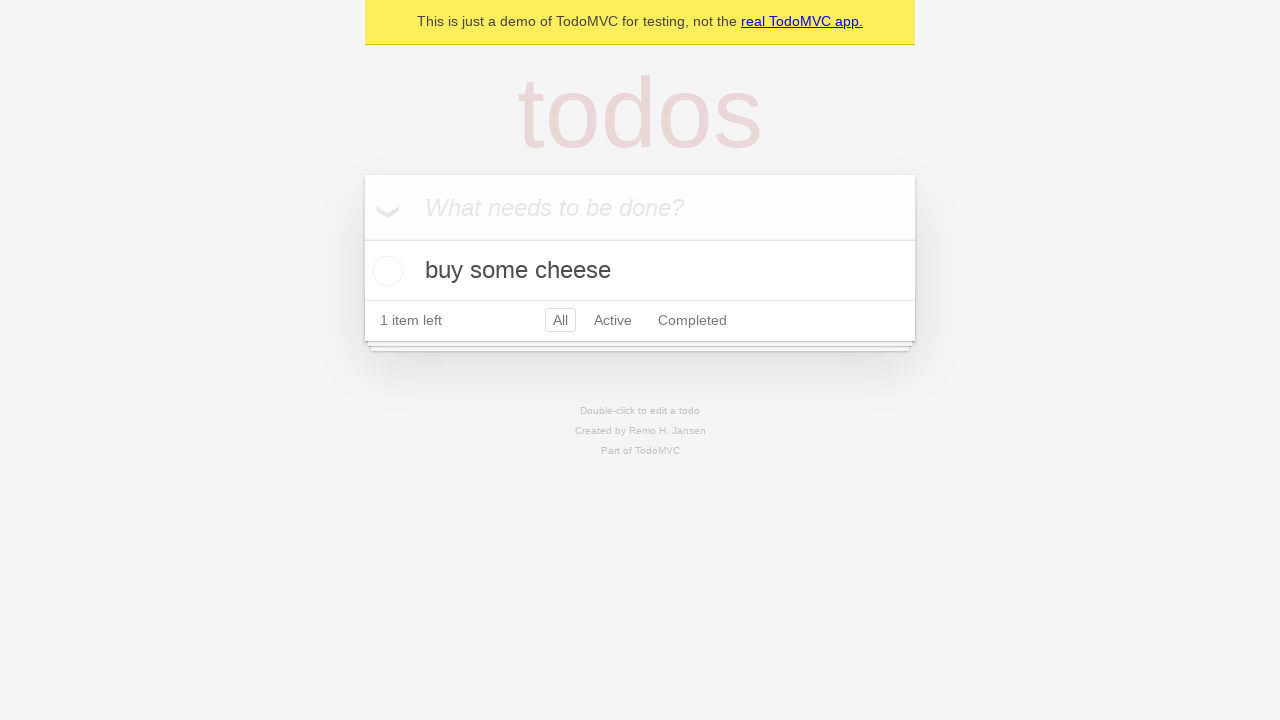

Filled new todo input with 'feed the cat' on .new-todo
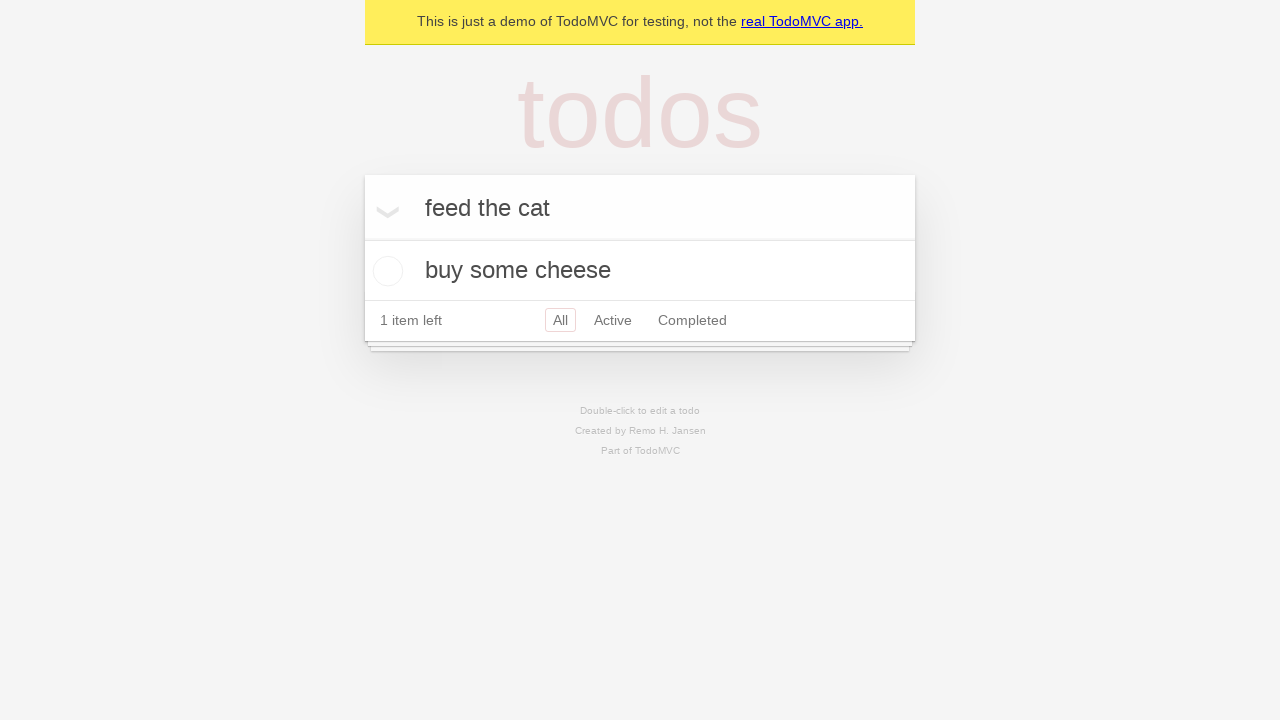

Pressed Enter to create second todo item on .new-todo
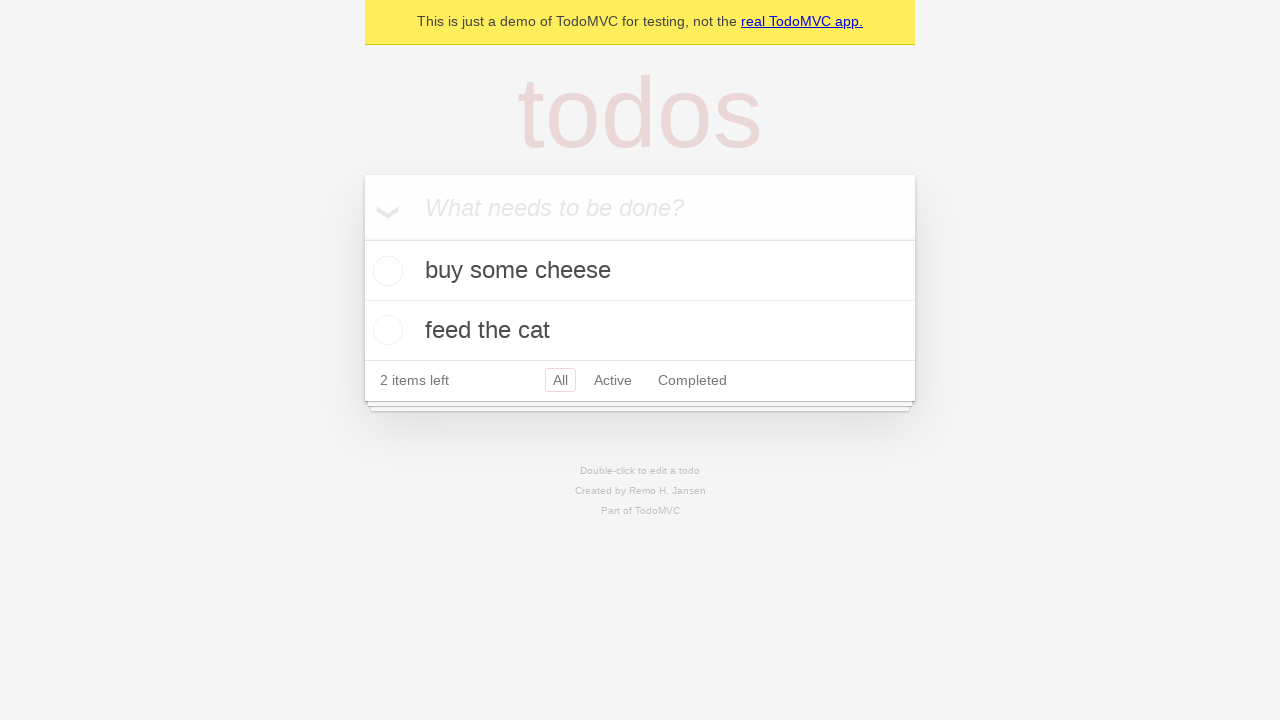

Selected first todo item from the list
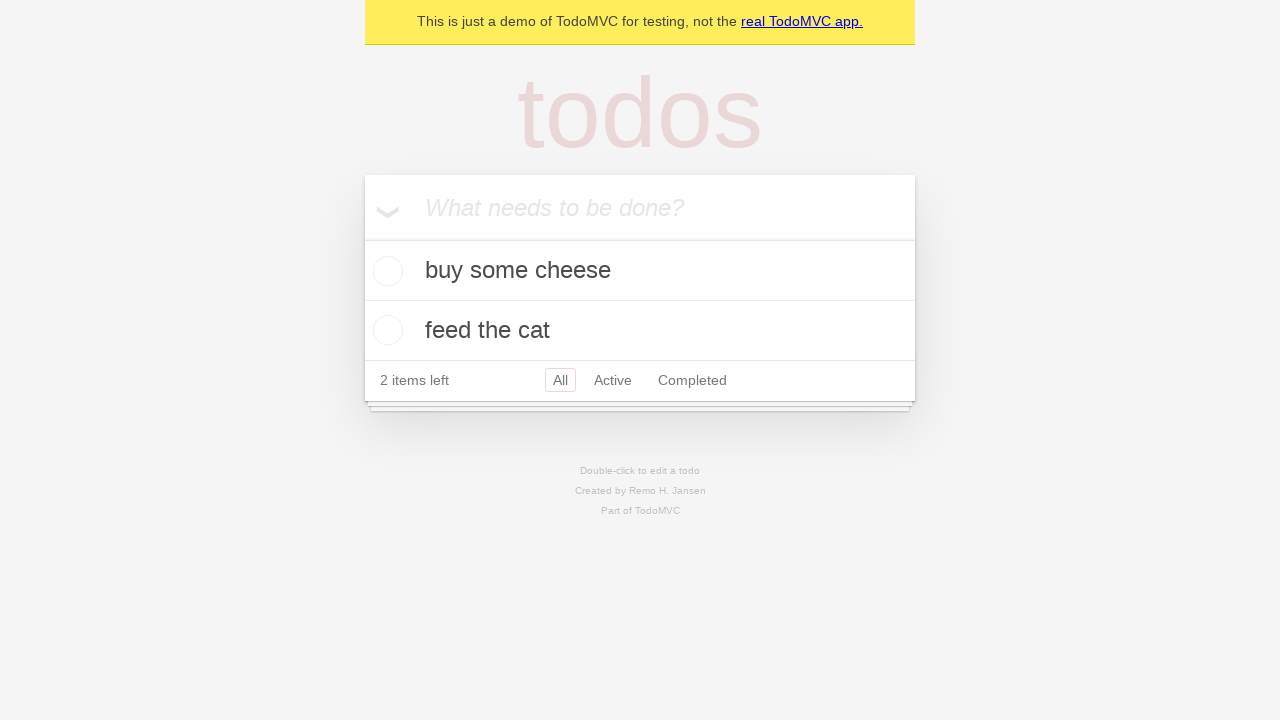

Marked first todo item as complete at (385, 271) on .todo-list li >> nth=0 >> .toggle
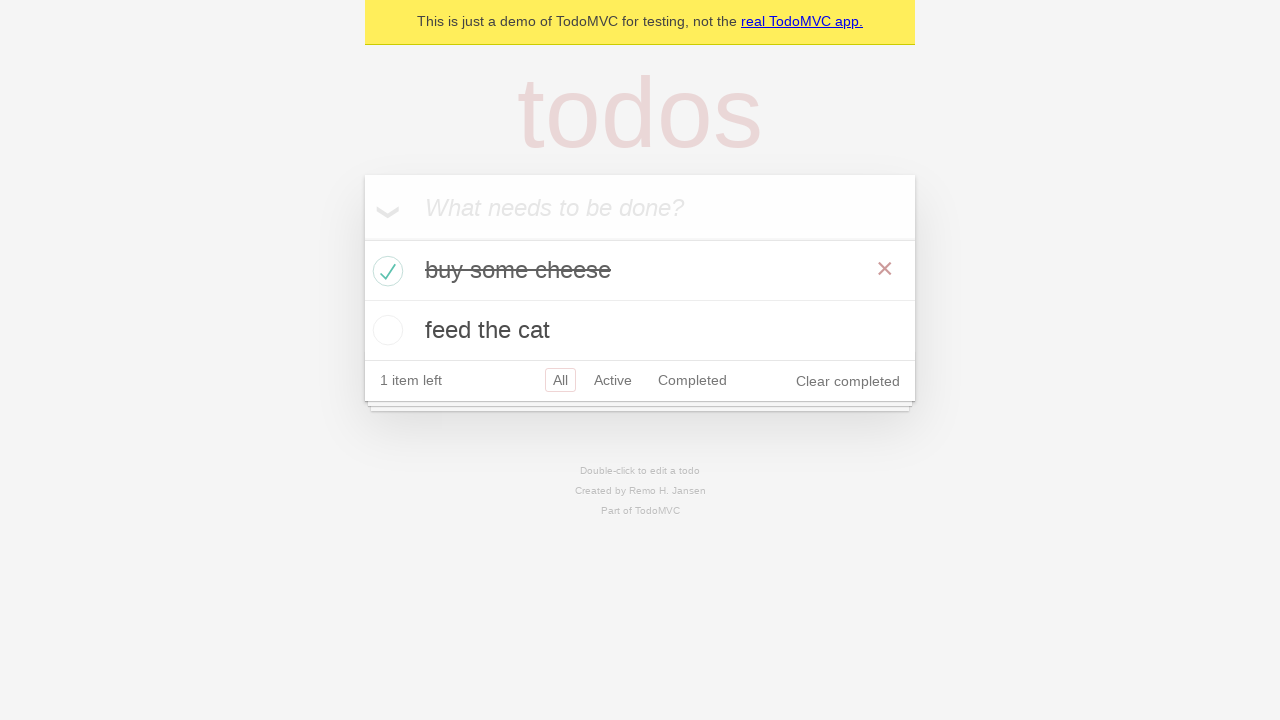

Un-marked first todo item as complete at (385, 271) on .todo-list li >> nth=0 >> .toggle
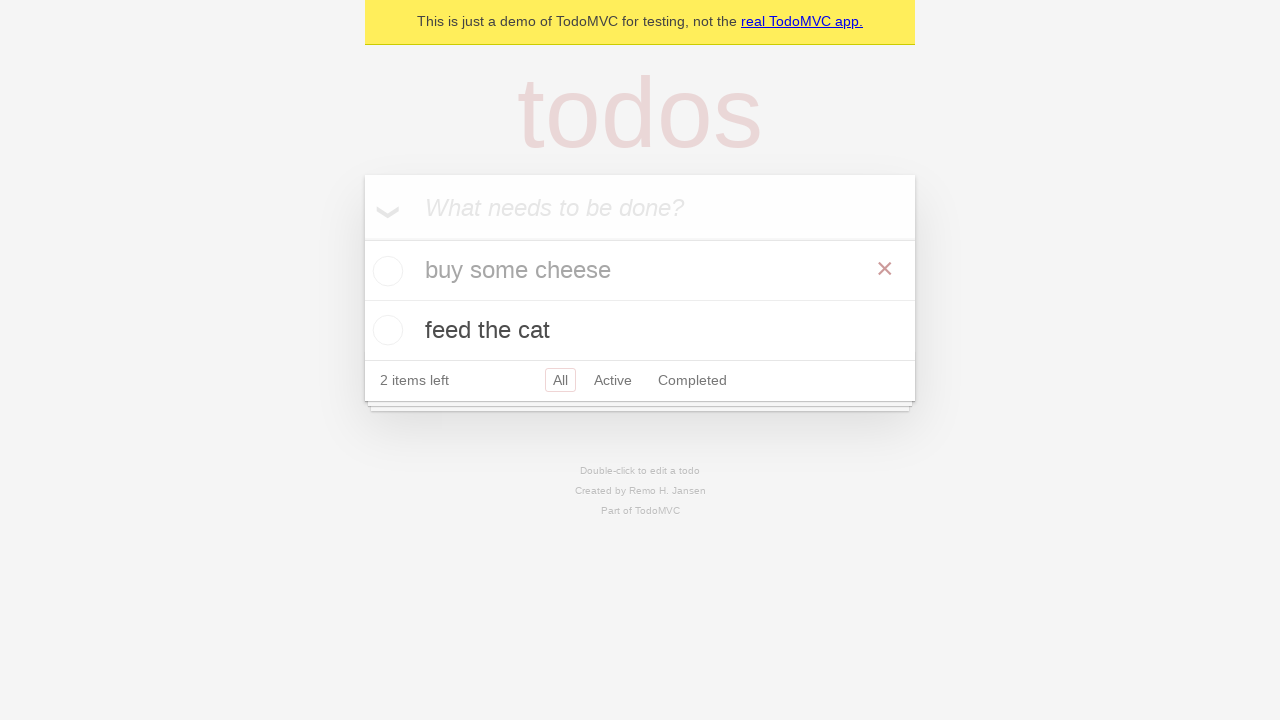

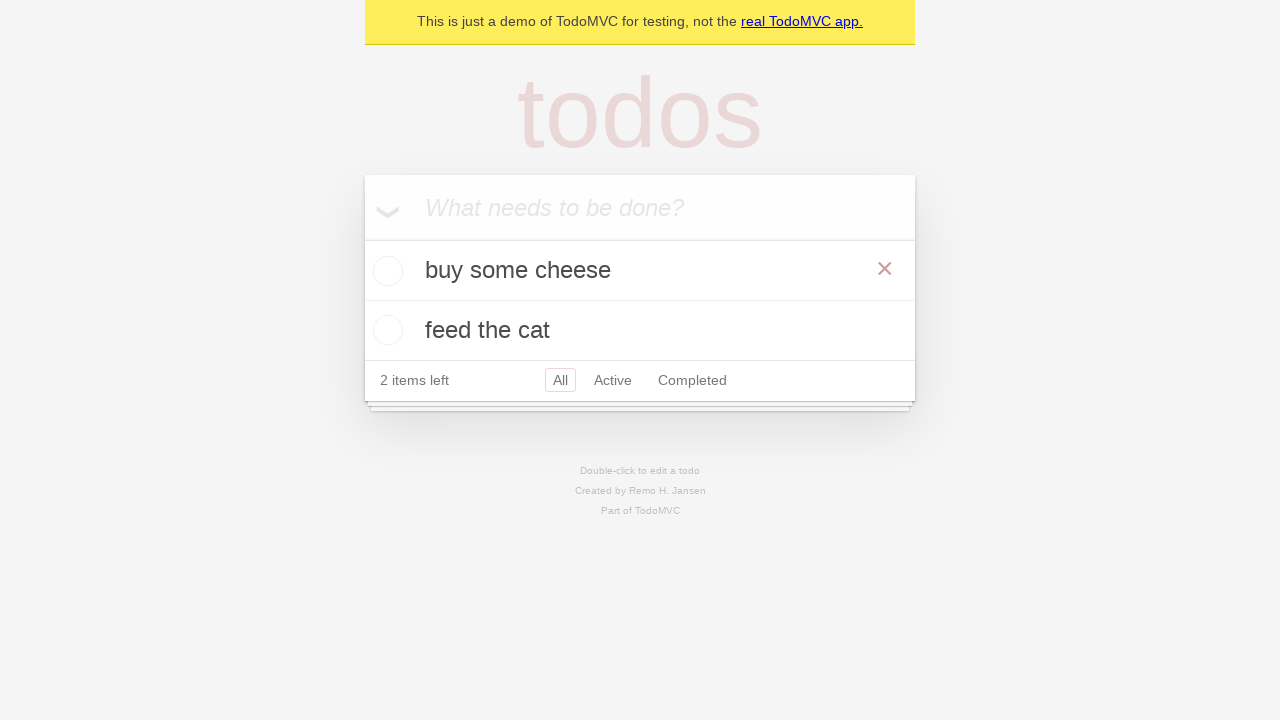